Tests AJAX functionality on W3Schools by clicking a button to trigger content change and verifying the updated content appears

Starting URL: http://www.w3schools.com/xml/ajax_intro.asp

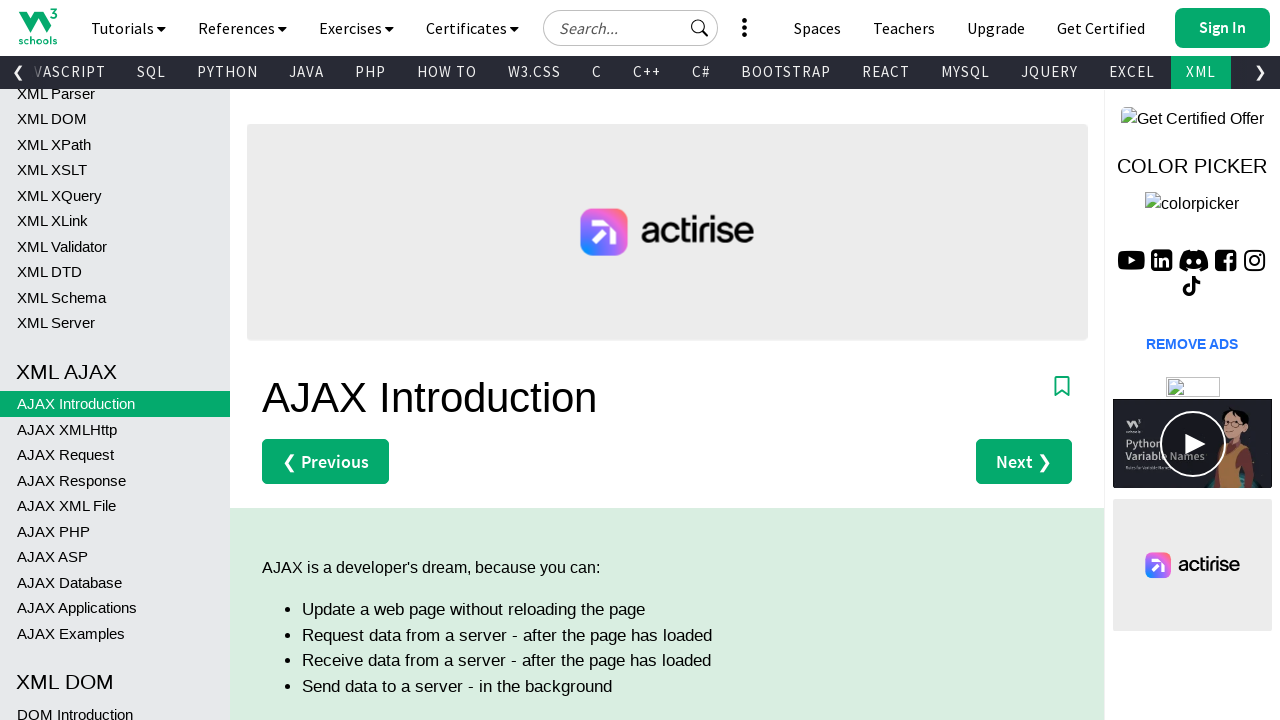

Retrieved initial text content from demo element before AJAX call
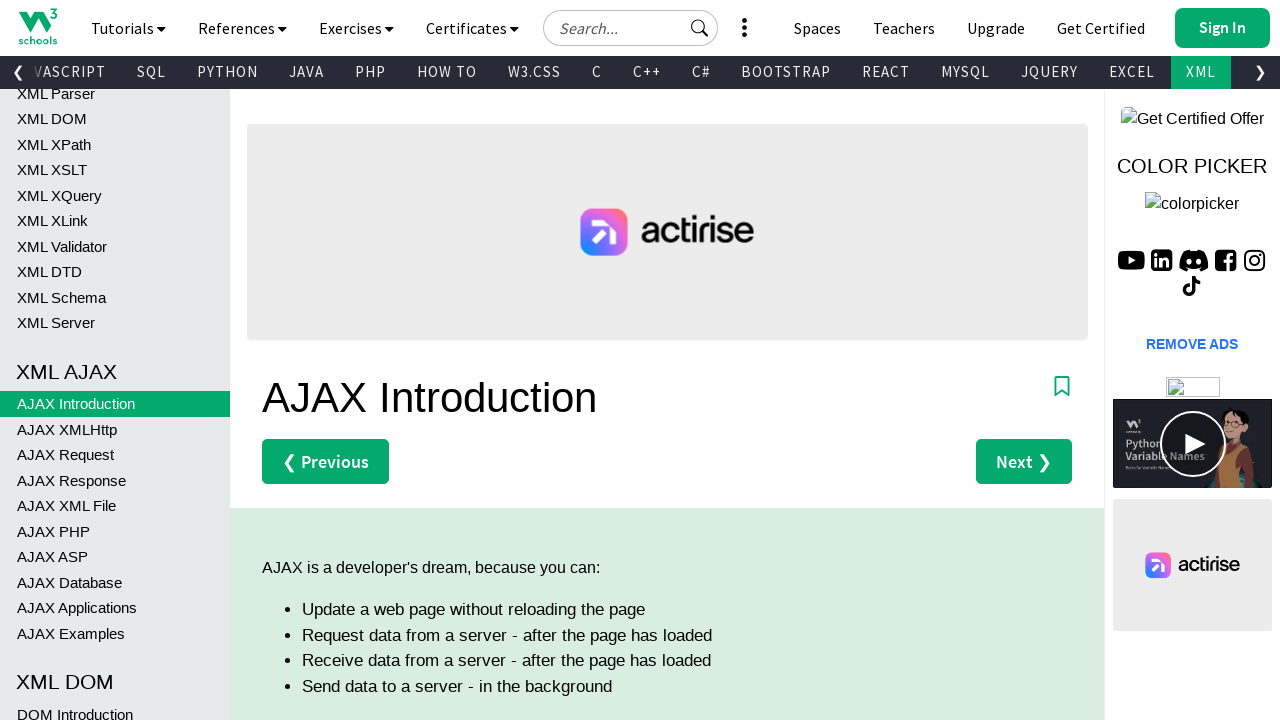

Clicked 'Change Content' button to trigger AJAX call at (344, 360) on xpath=//button[contains(text(),'Change Content')]
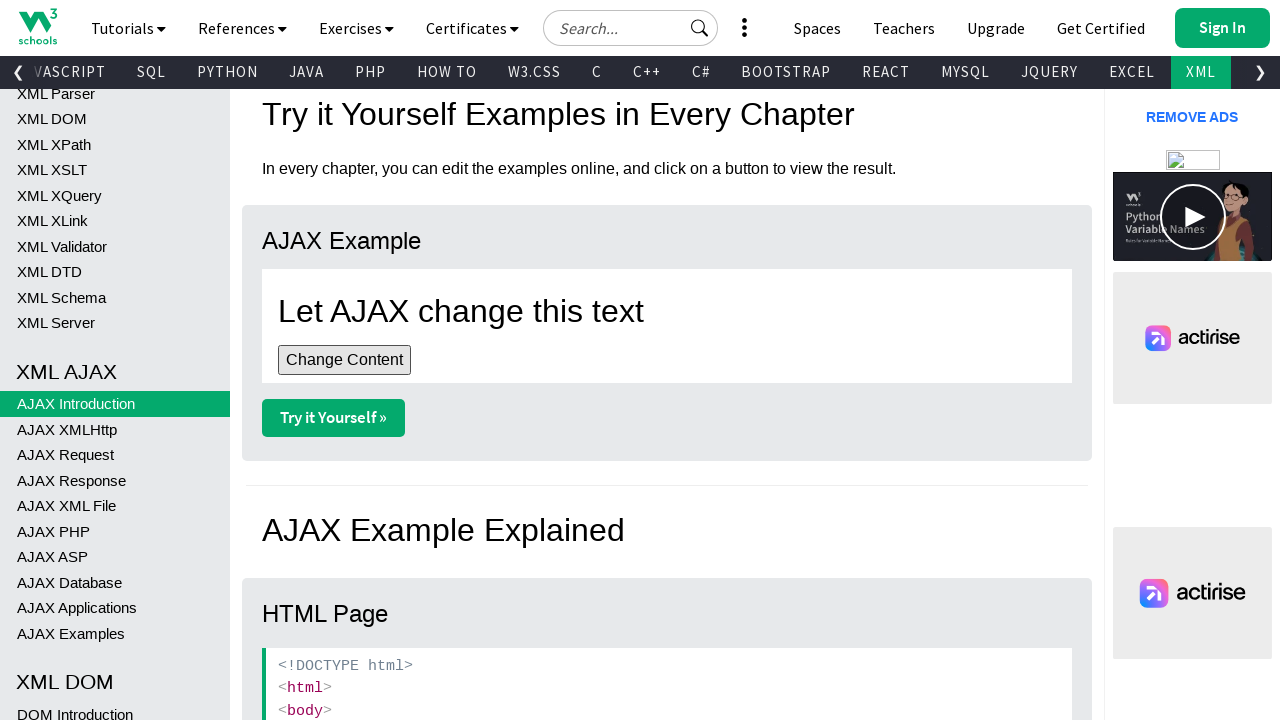

Waited for updated content to appear in demo element after AJAX call
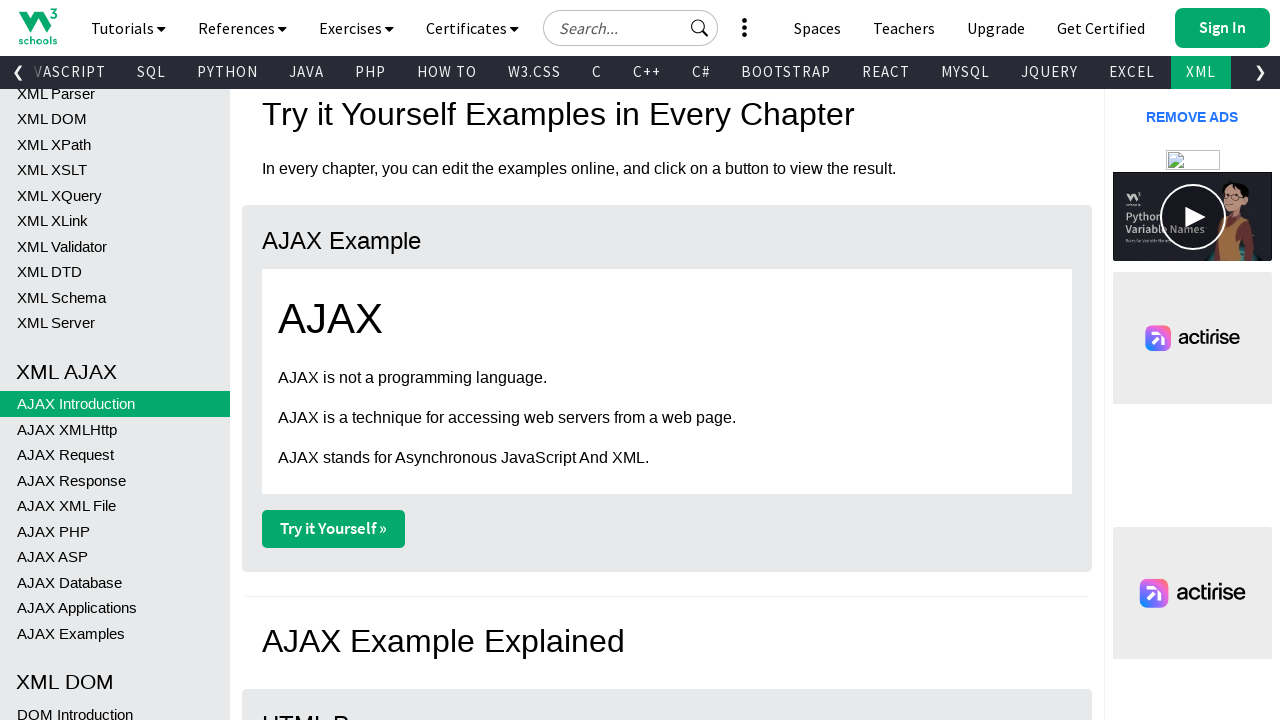

Retrieved updated text content from demo element after AJAX call
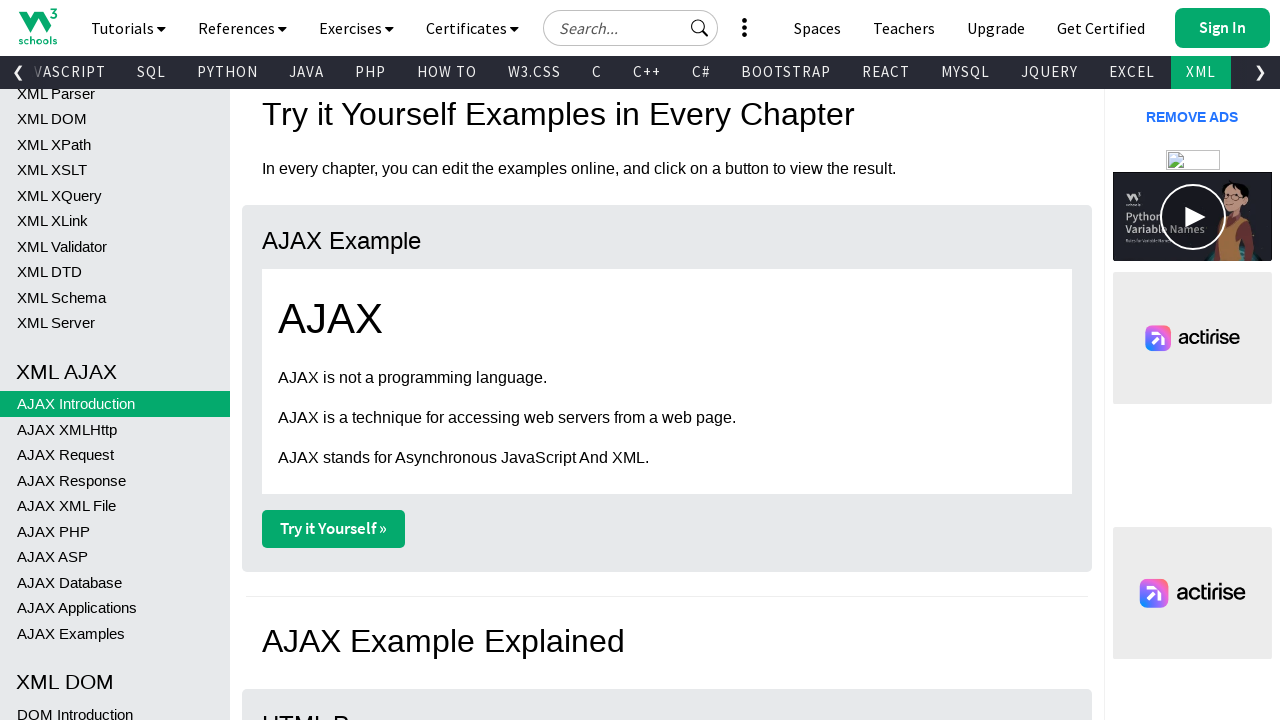

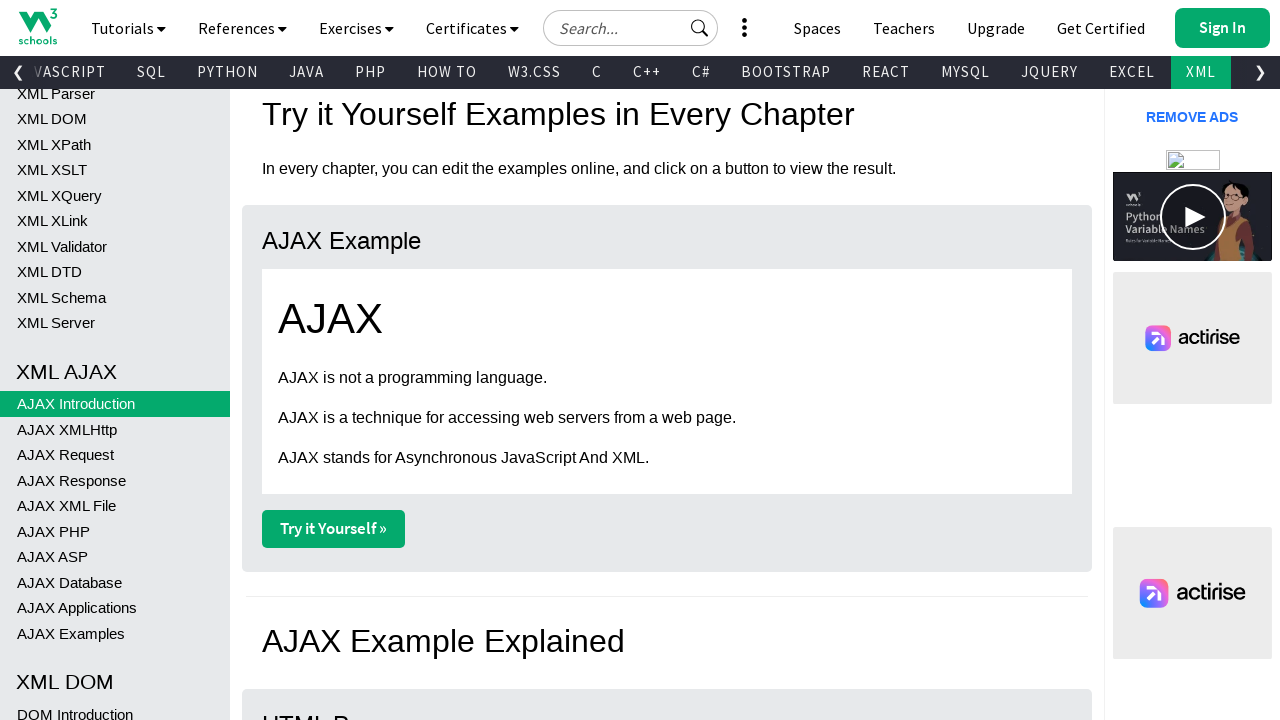